Tests clicking a button identified by its class attribute on the UI Testing Playground website. The test finds and clicks the blue (primary) button on the class attribute challenge page.

Starting URL: http://uitestingplayground.com/classattr

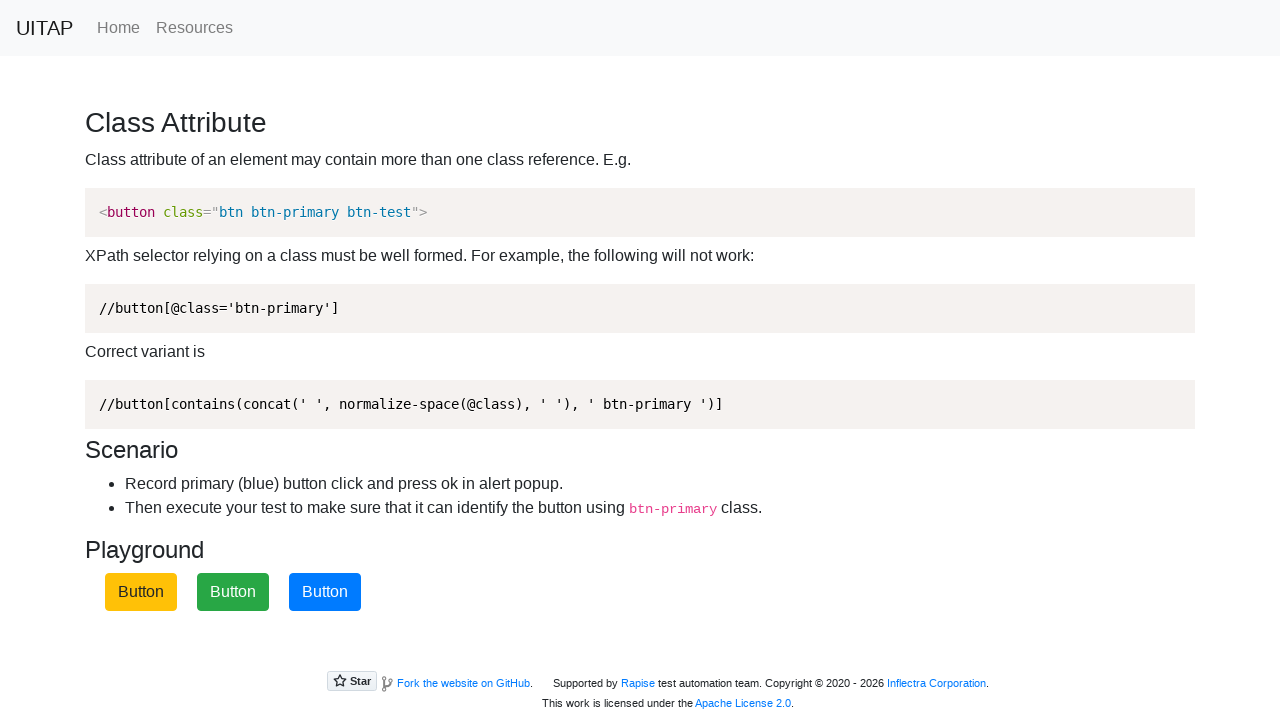

Waited for blue primary button to load on class attribute challenge page
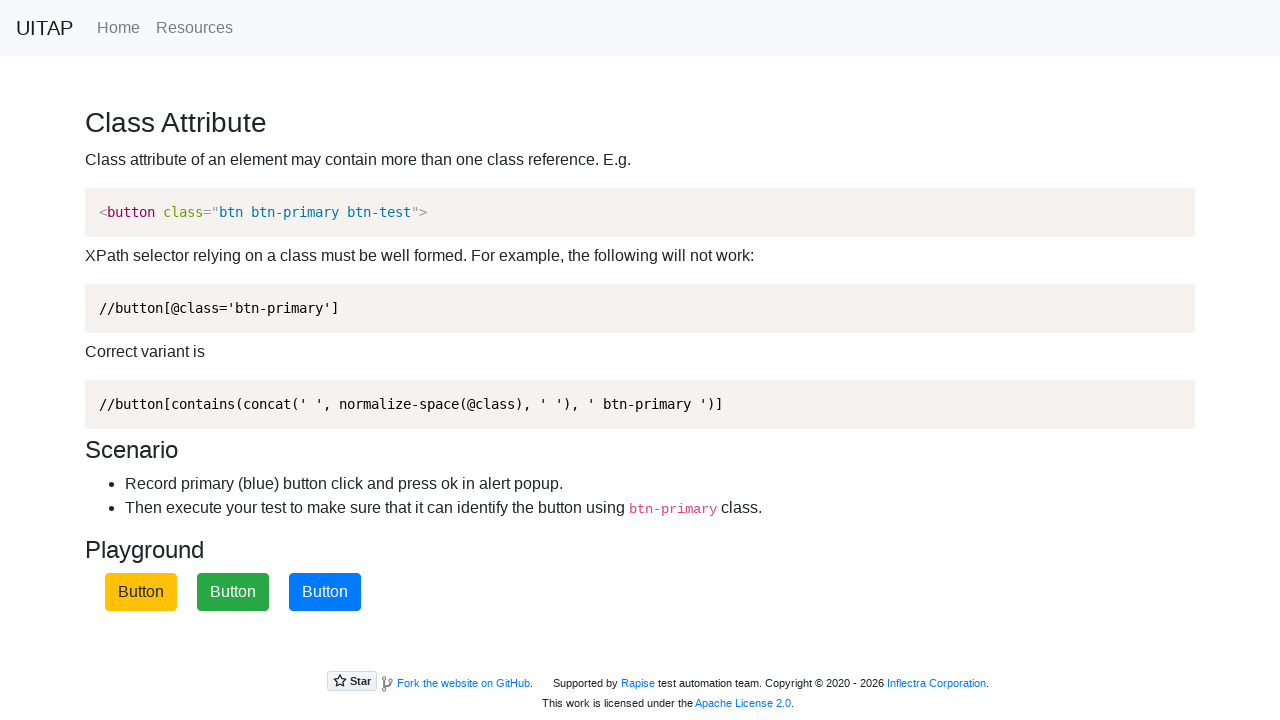

Clicked the blue primary button identified by class attribute at (325, 592) on .btn-primary
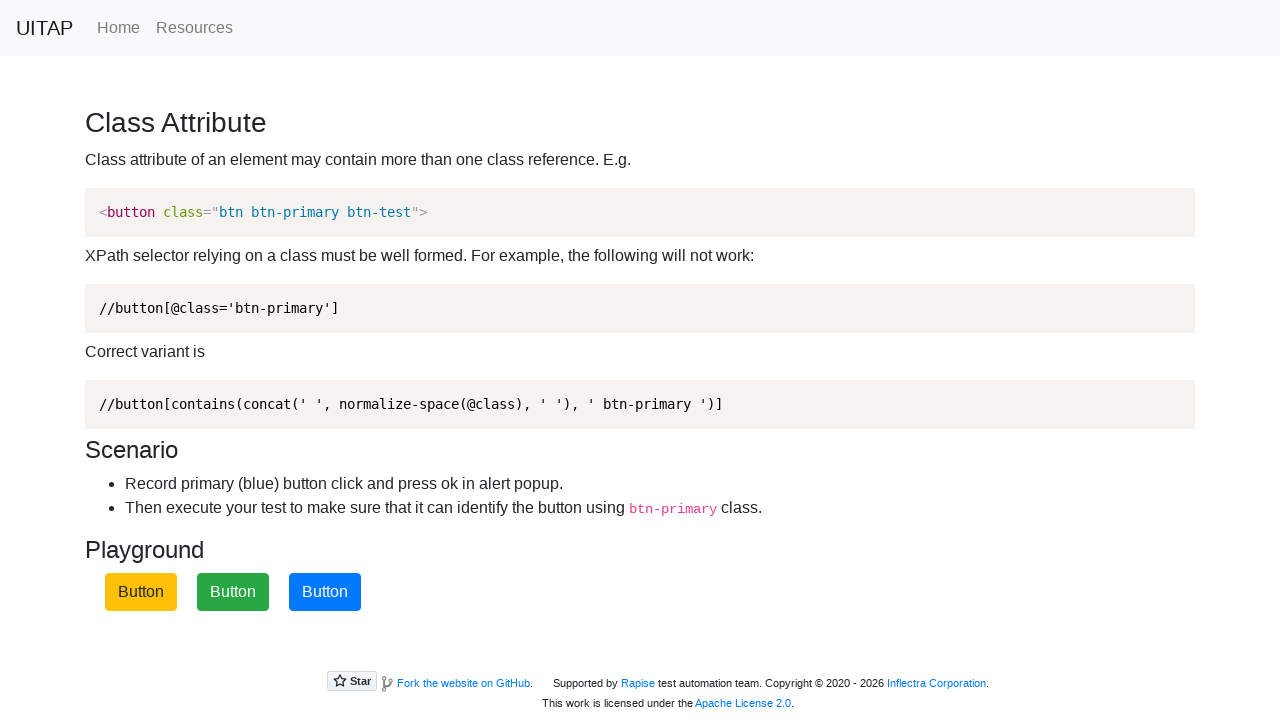

Alert dialog handler configured to accept dialogs
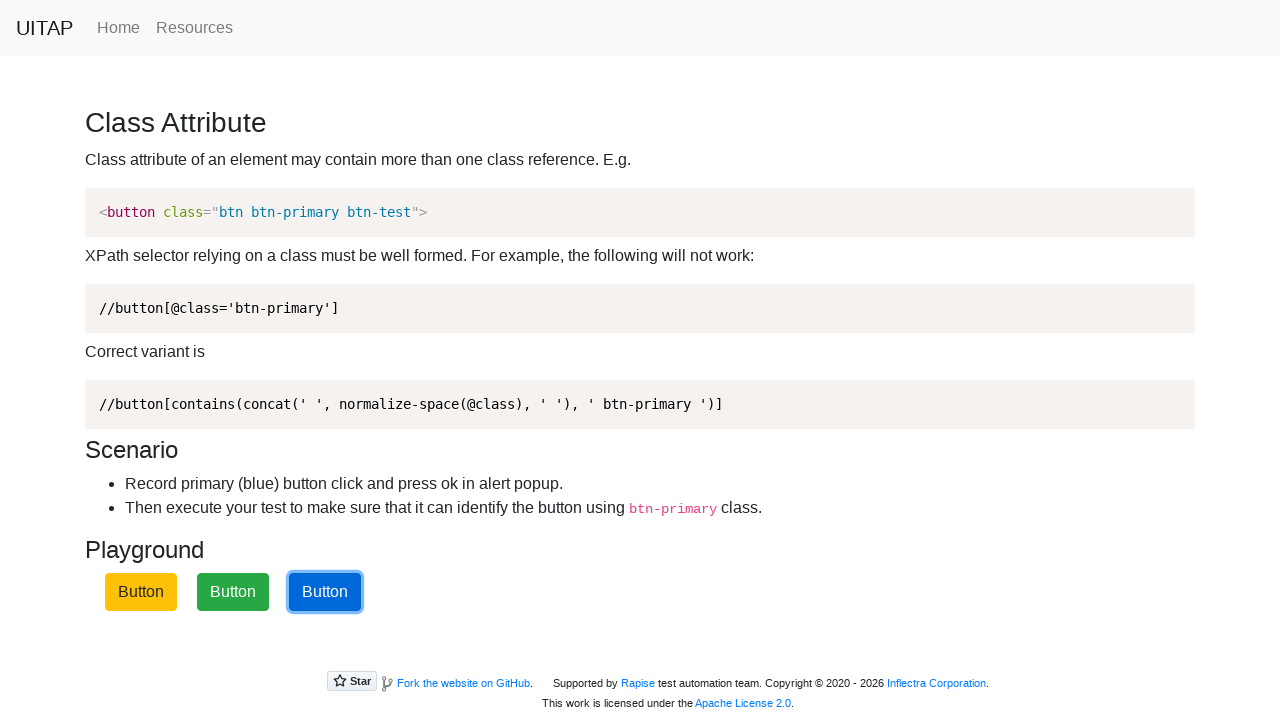

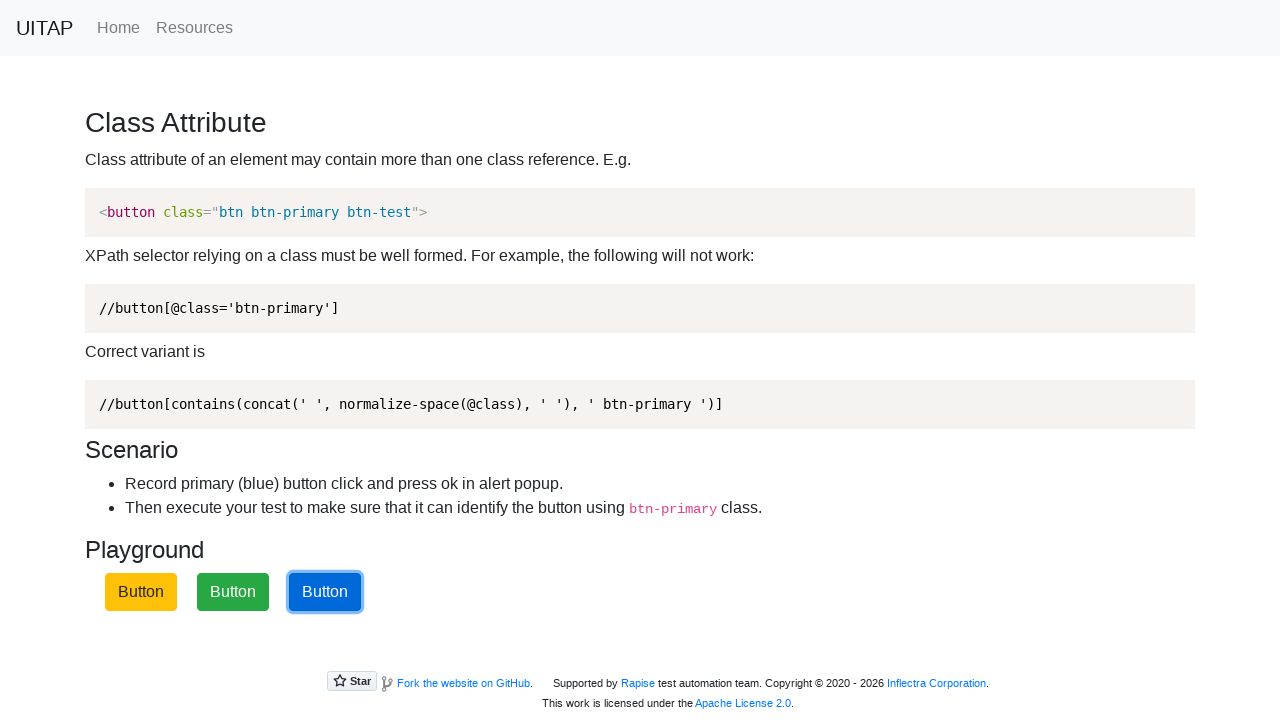